Navigates to the nopCommerce demo site and retrieves the page title

Starting URL: https://demo.nopcommerce.com/

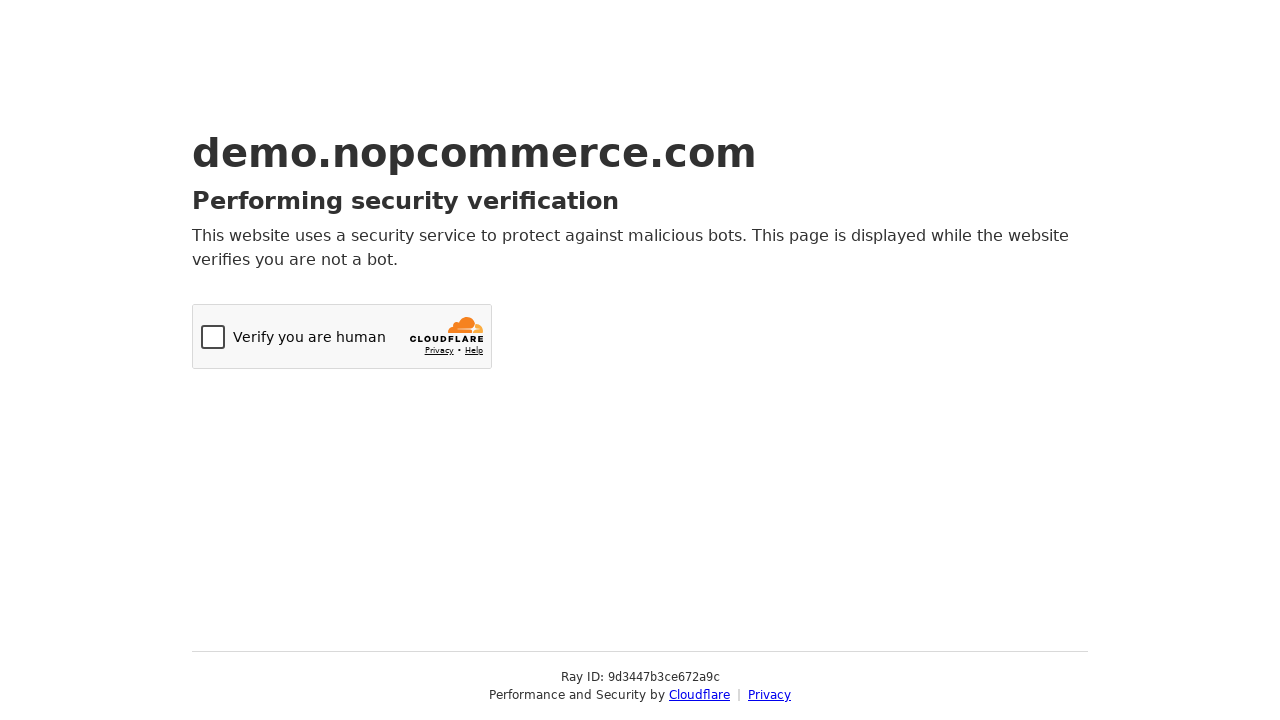

Navigated to nopCommerce demo site at https://demo.nopcommerce.com/
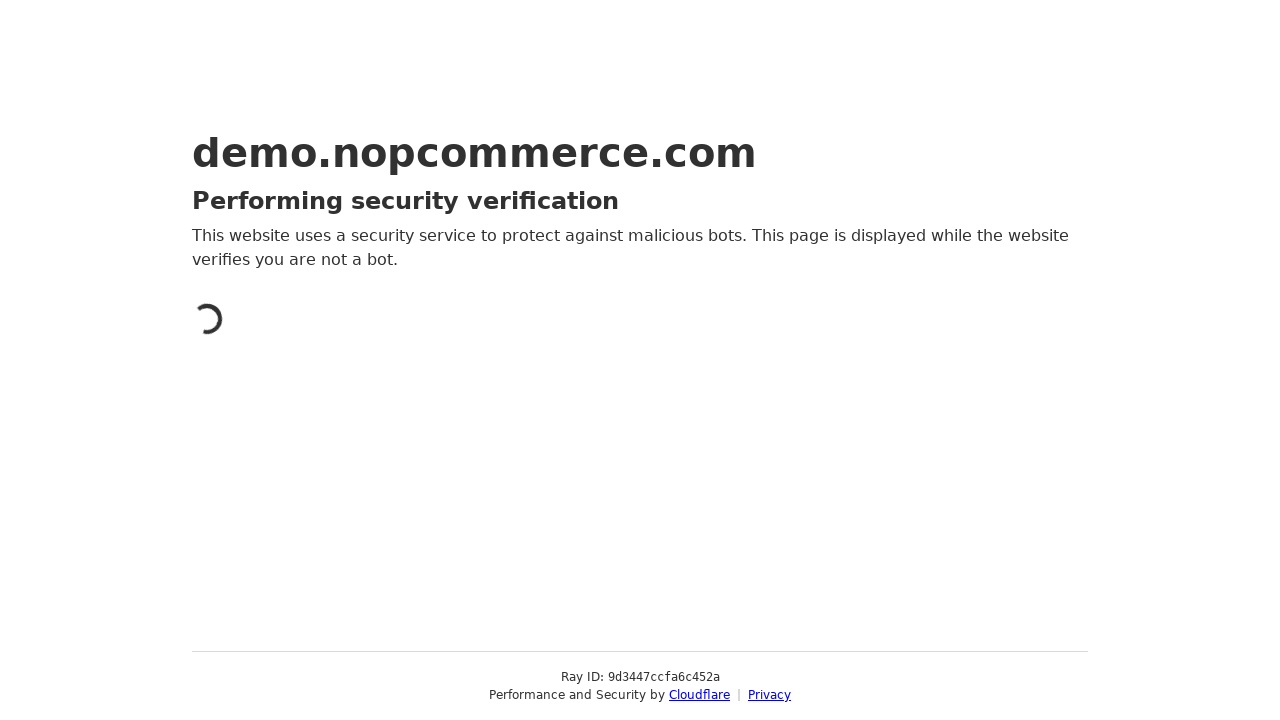

Retrieved page title: Just a moment...
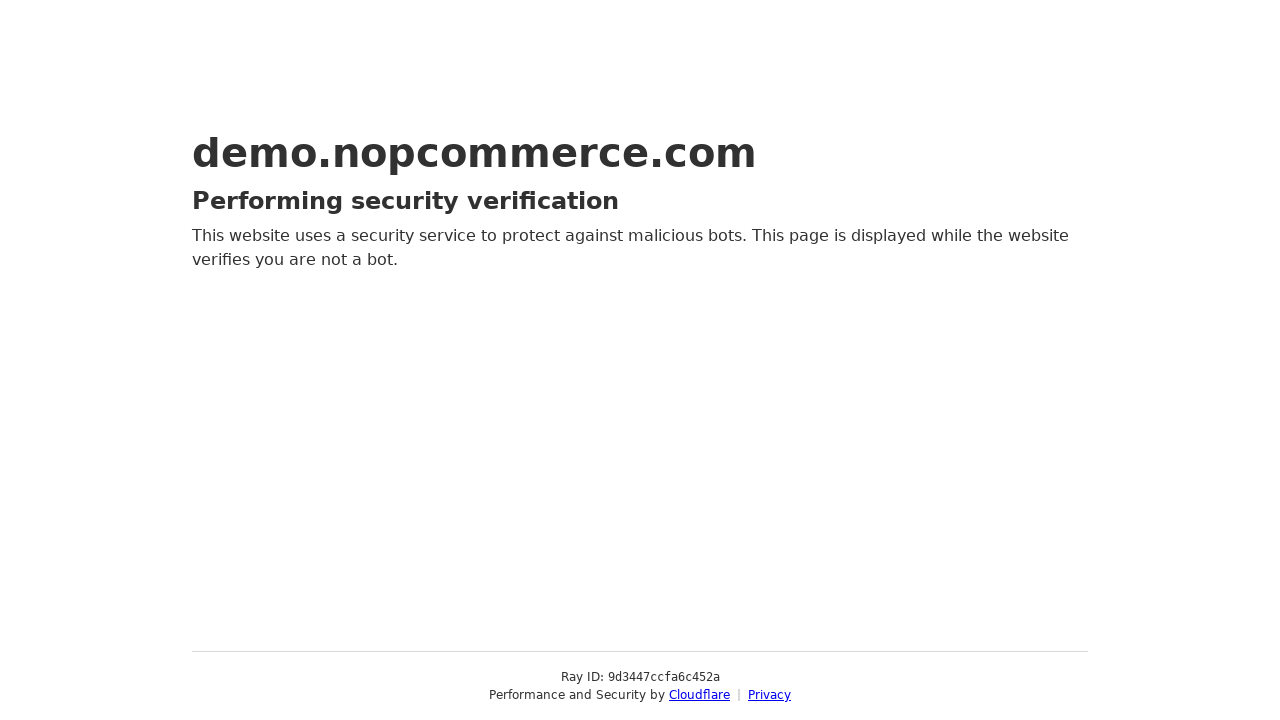

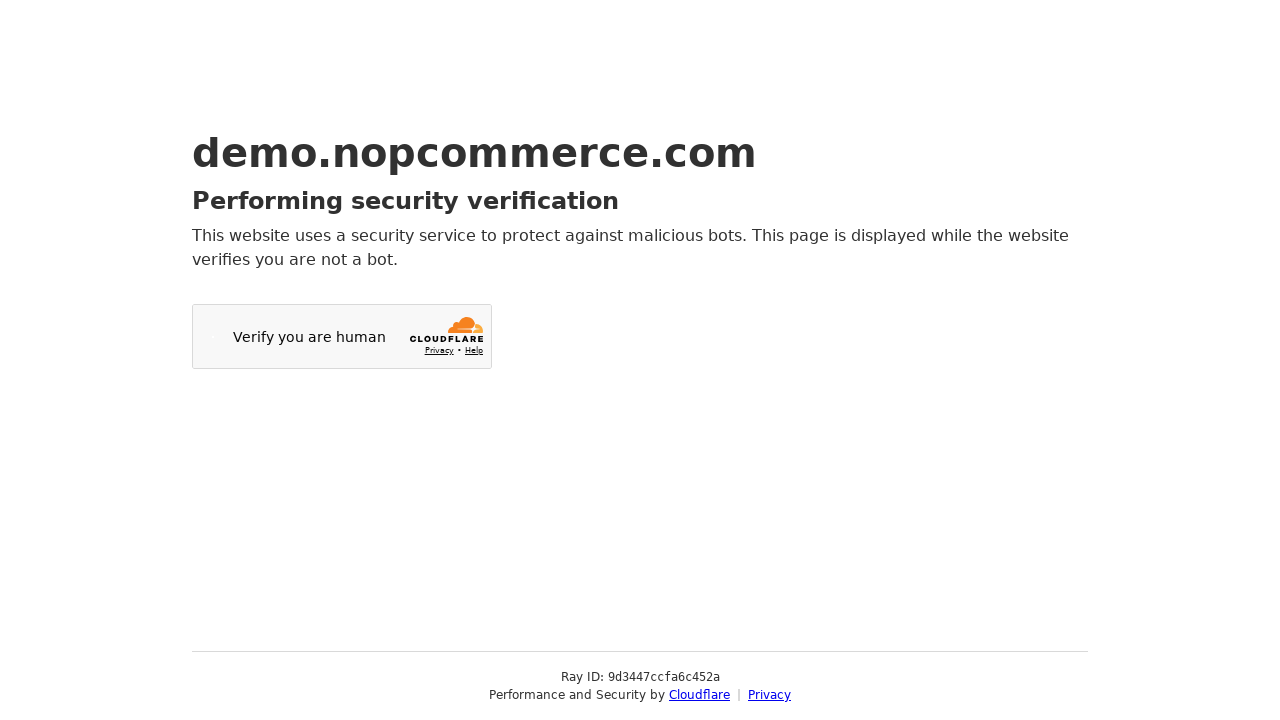